Navigates to The Internet test site, clicks on Shifting Content link, then clicks on Example 1: Menu Element sublink to access the menu element page

Starting URL: https://the-internet.herokuapp.com/

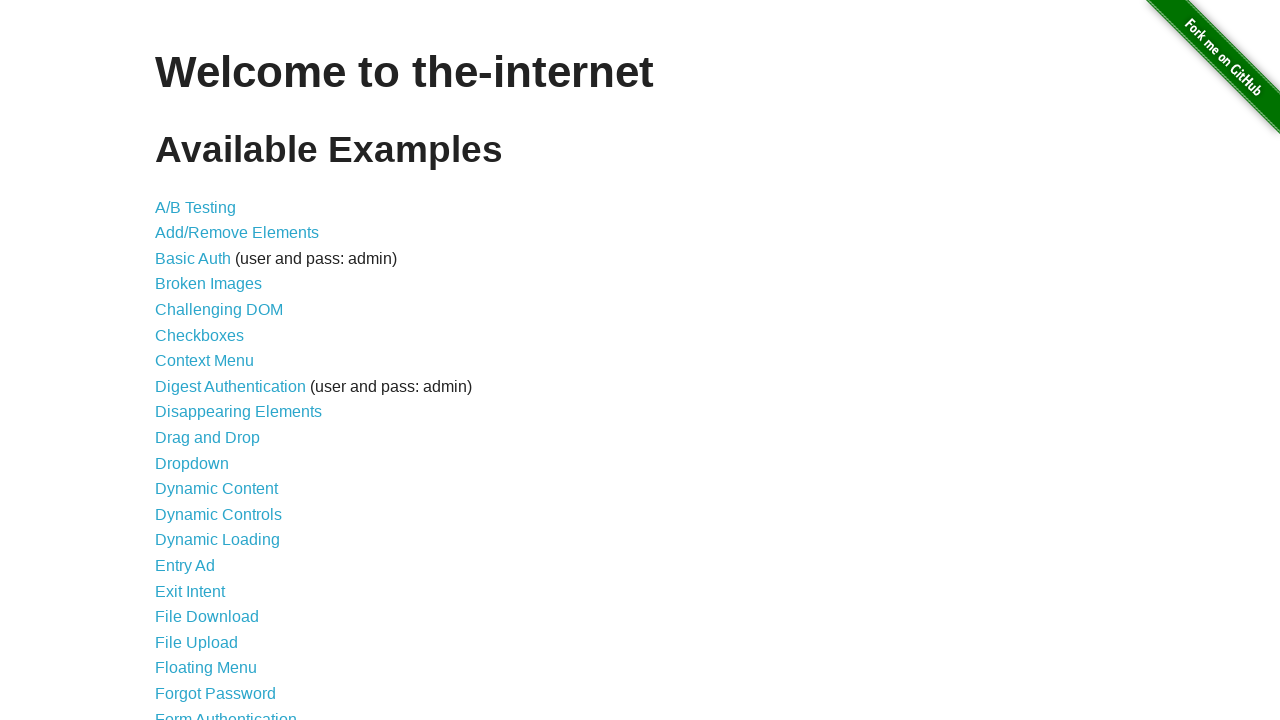

Navigated to The Internet test site home page
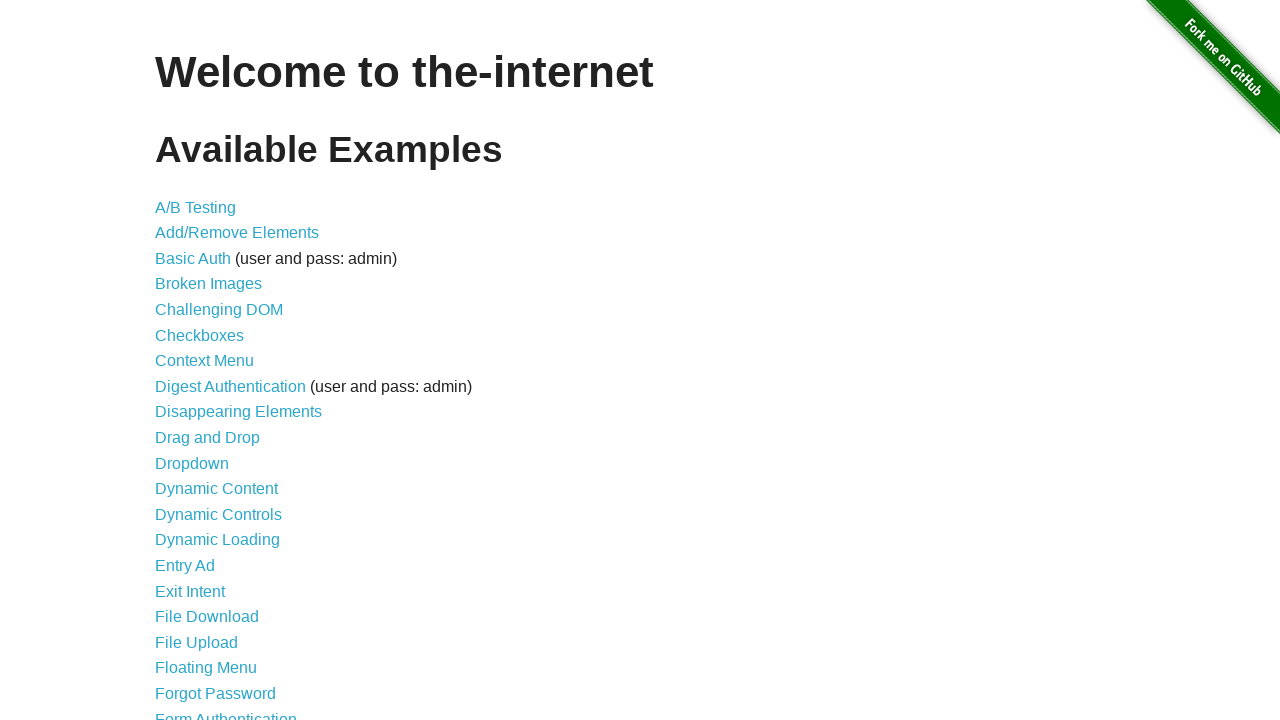

Clicked on Shifting Content link at (212, 523) on a:has-text('Shifting Content')
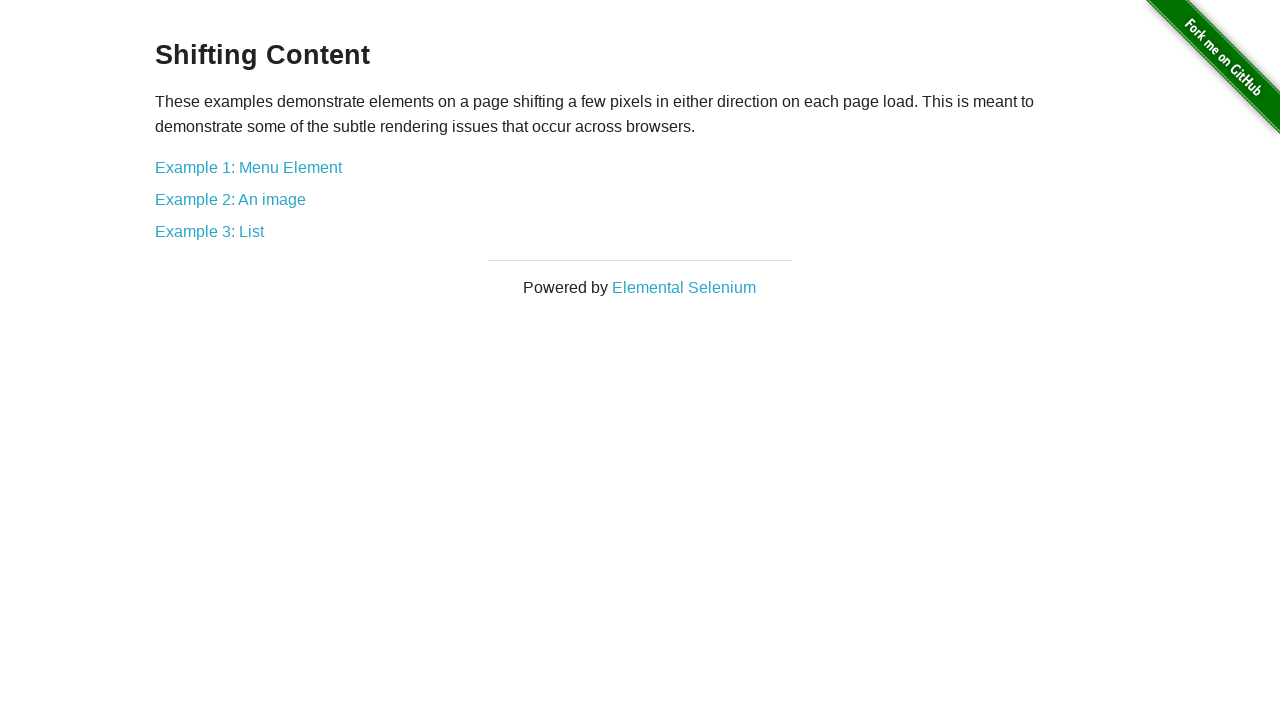

Clicked on Example 1: Menu Element sublink at (248, 167) on a:has-text('Example 1: Menu Element')
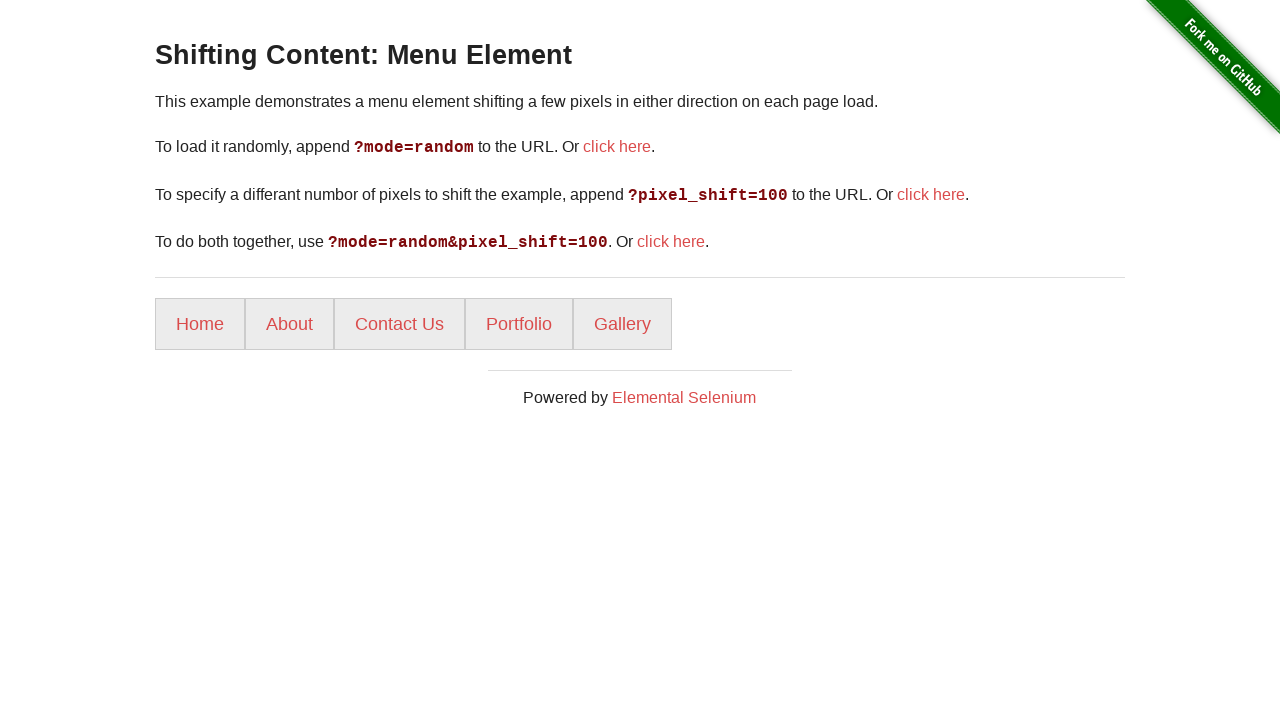

Menu items loaded successfully
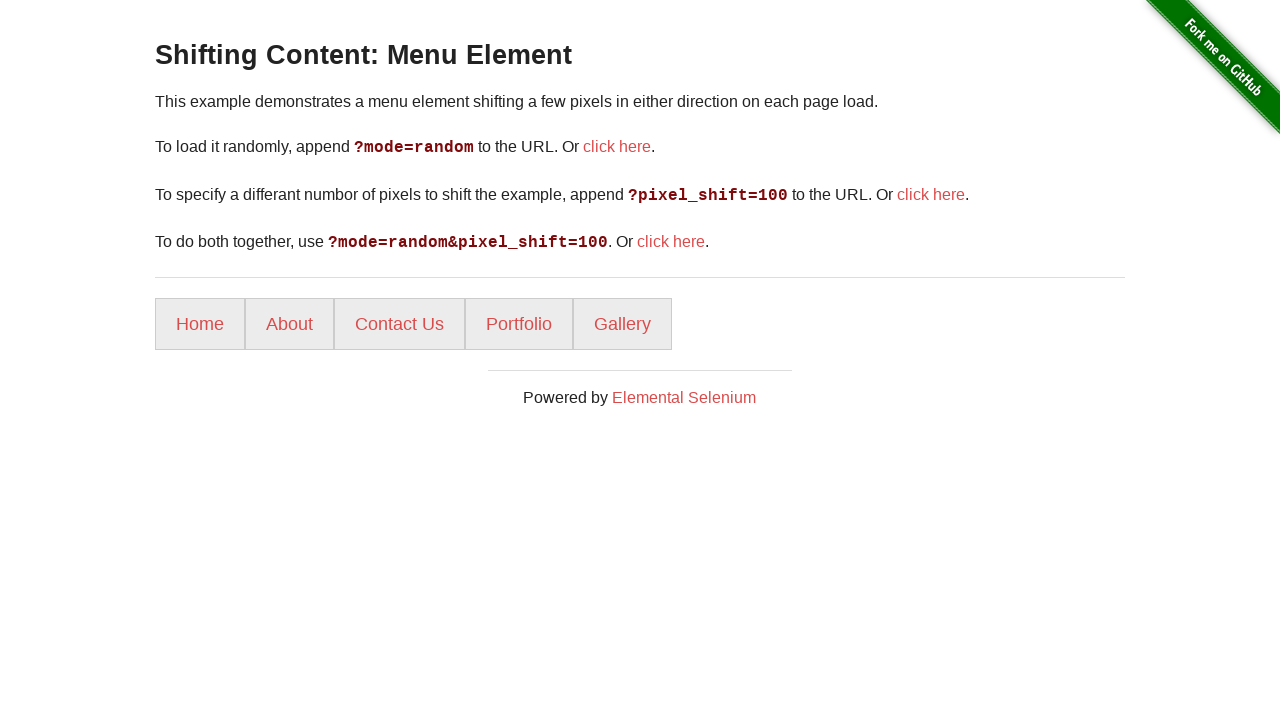

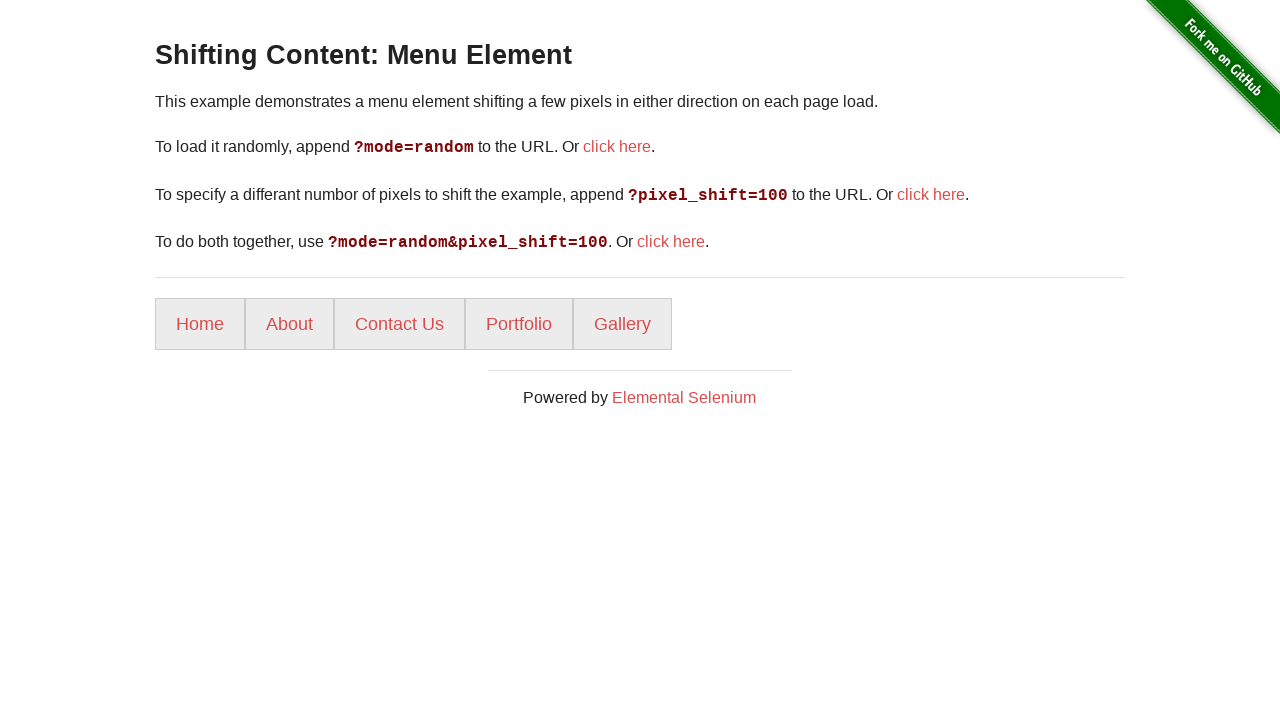